Tests Starbucks Japan store locator by selecting a prefecture from the dropdown, clicking the "load more" button to expand results, and verifying that store listings are displayed.

Starting URL: https://store.starbucks.co.jp/

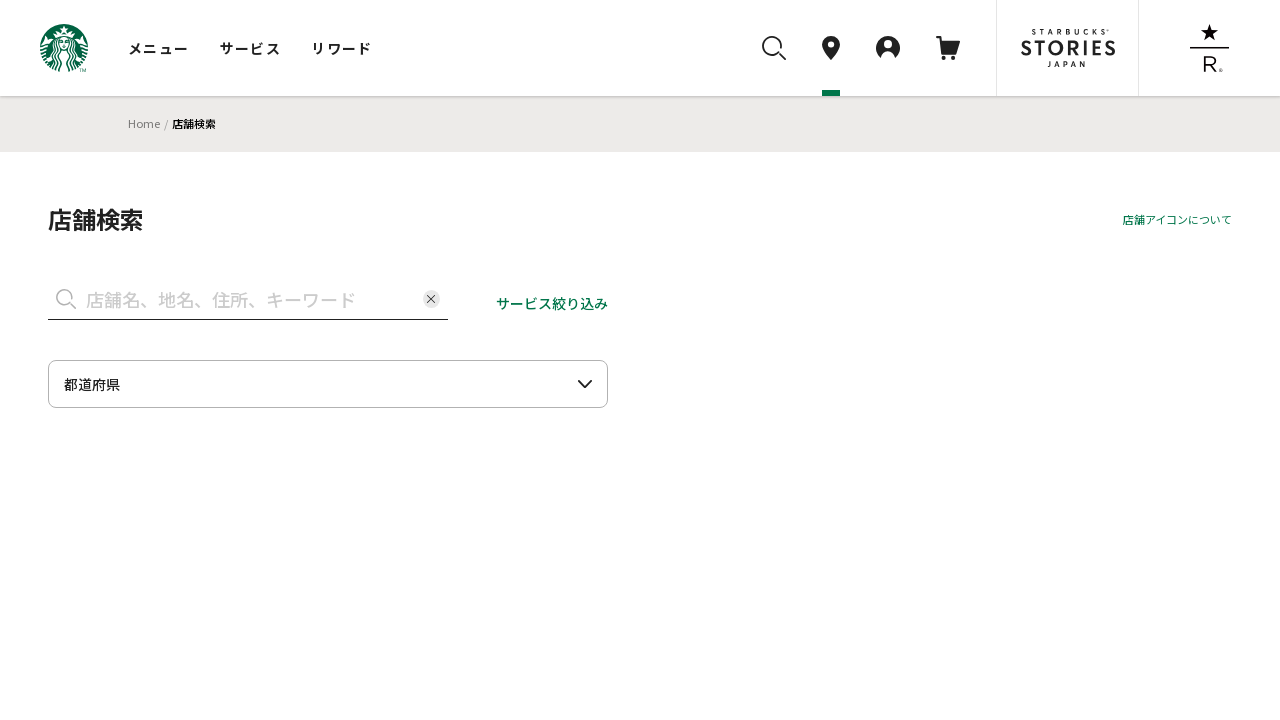

Prefecture selectbox loaded
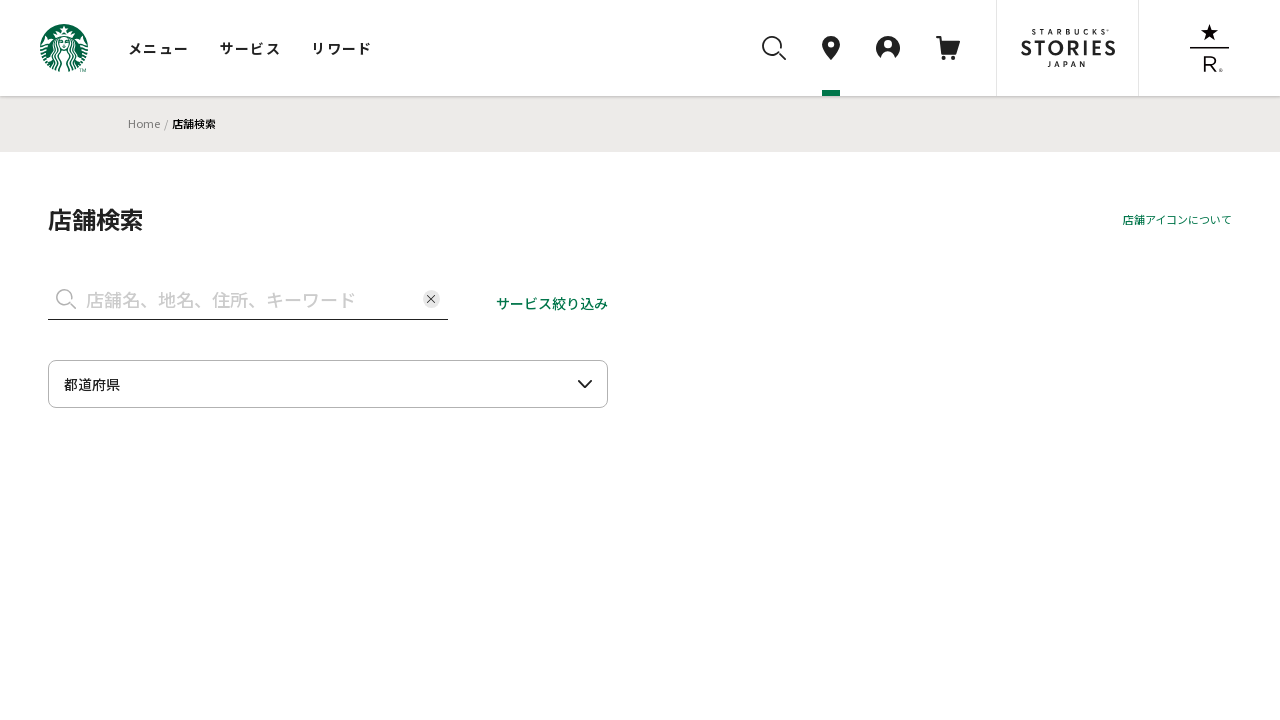

Selected Hokkaido from prefecture dropdown on #selectbox
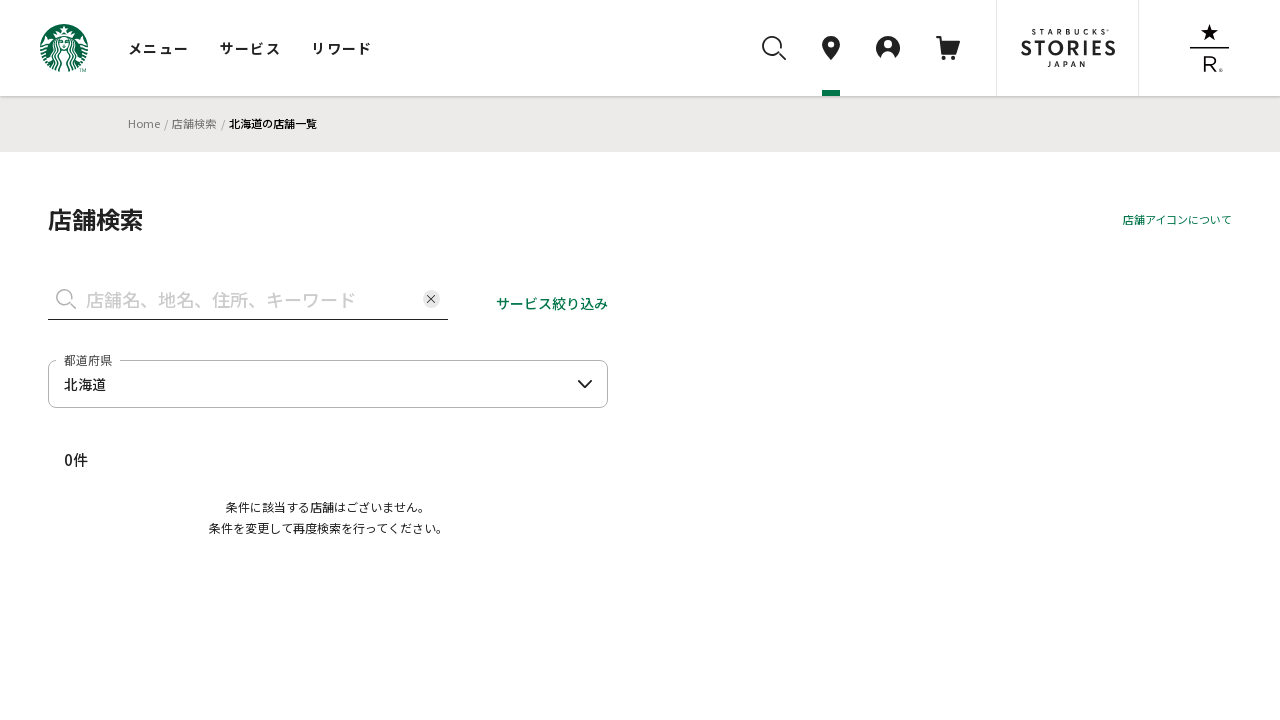

Waited for results to load after prefecture selection
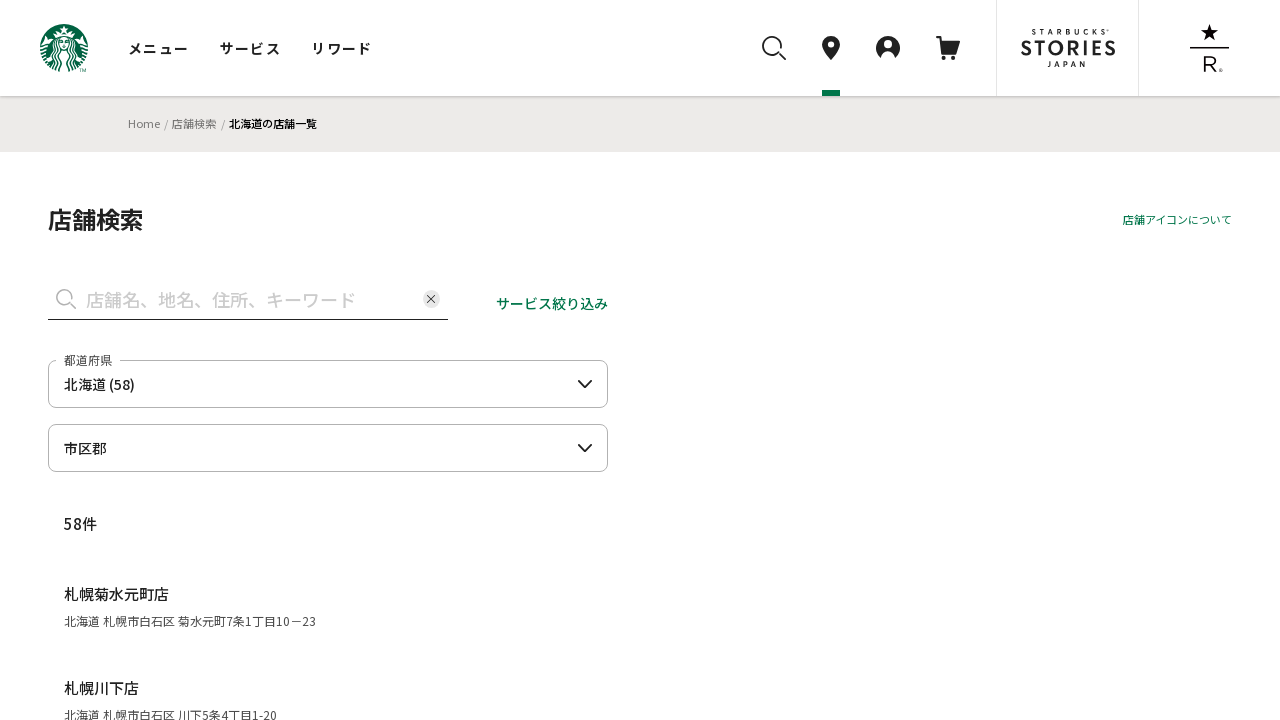

Verified store list is displayed with all results loaded
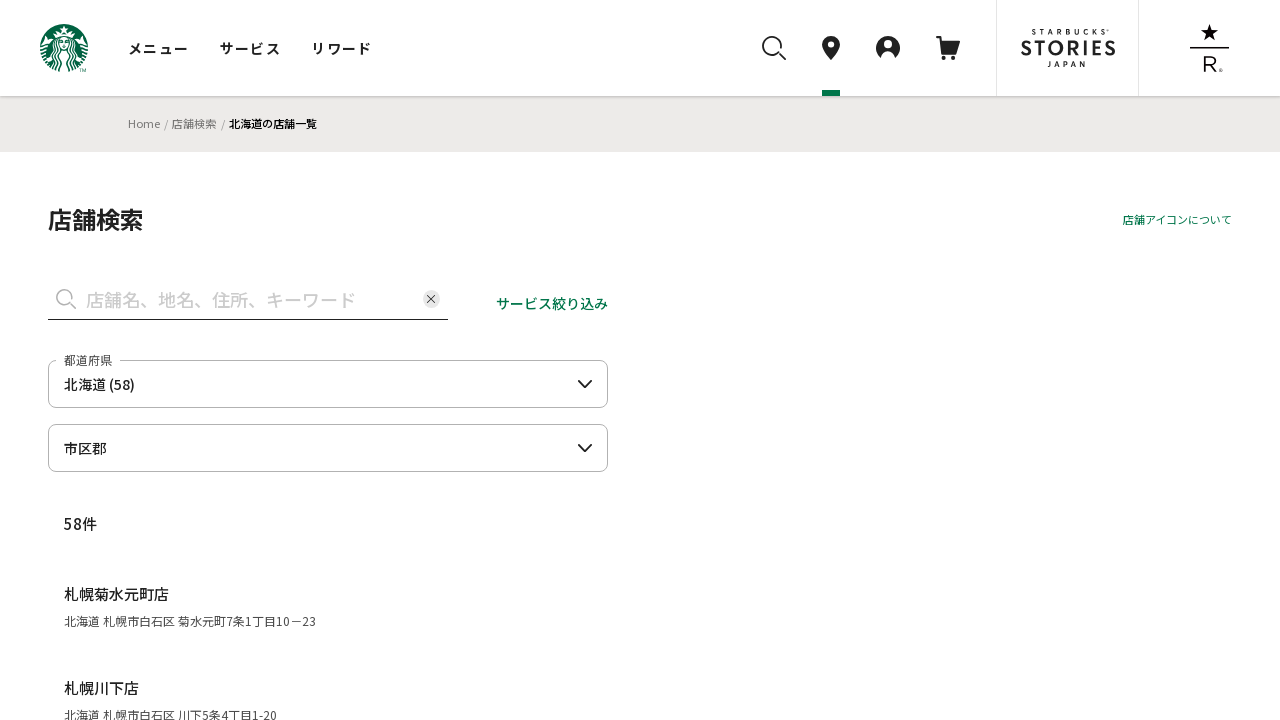

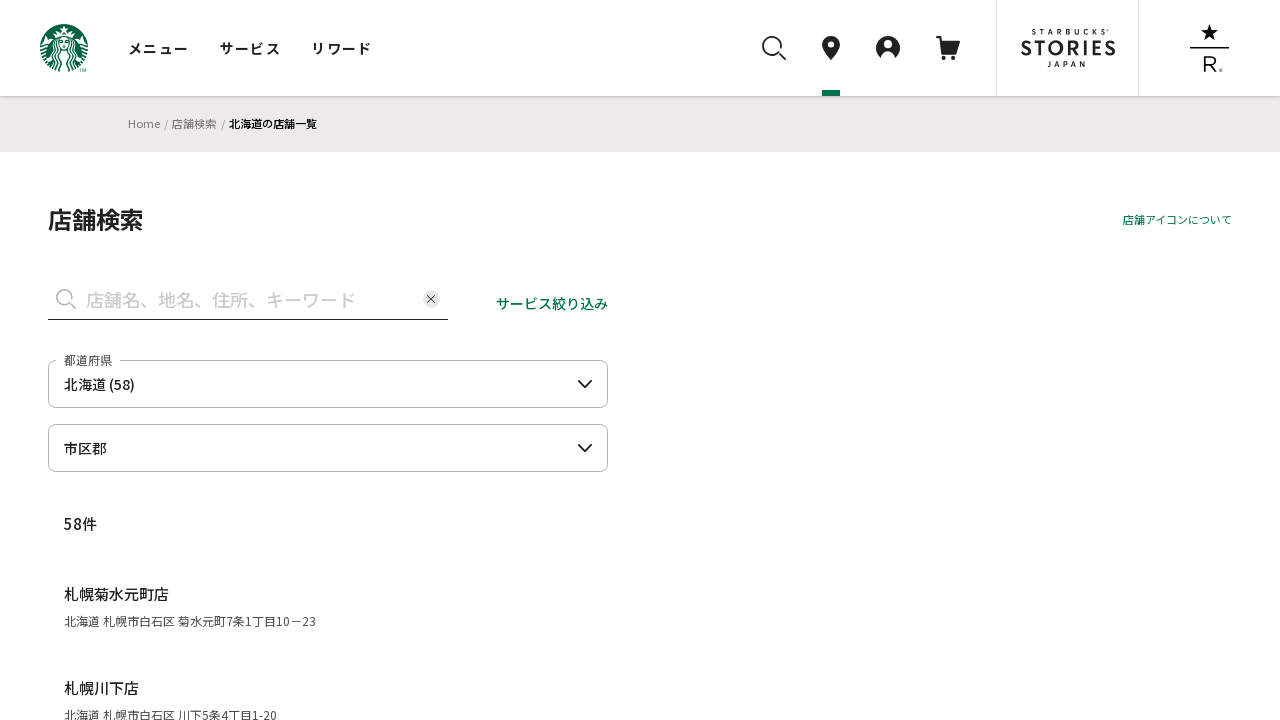